Tests adding multiple todo items to the list and verifies they appear correctly with the expected text

Starting URL: https://demo.playwright.dev/todomvc

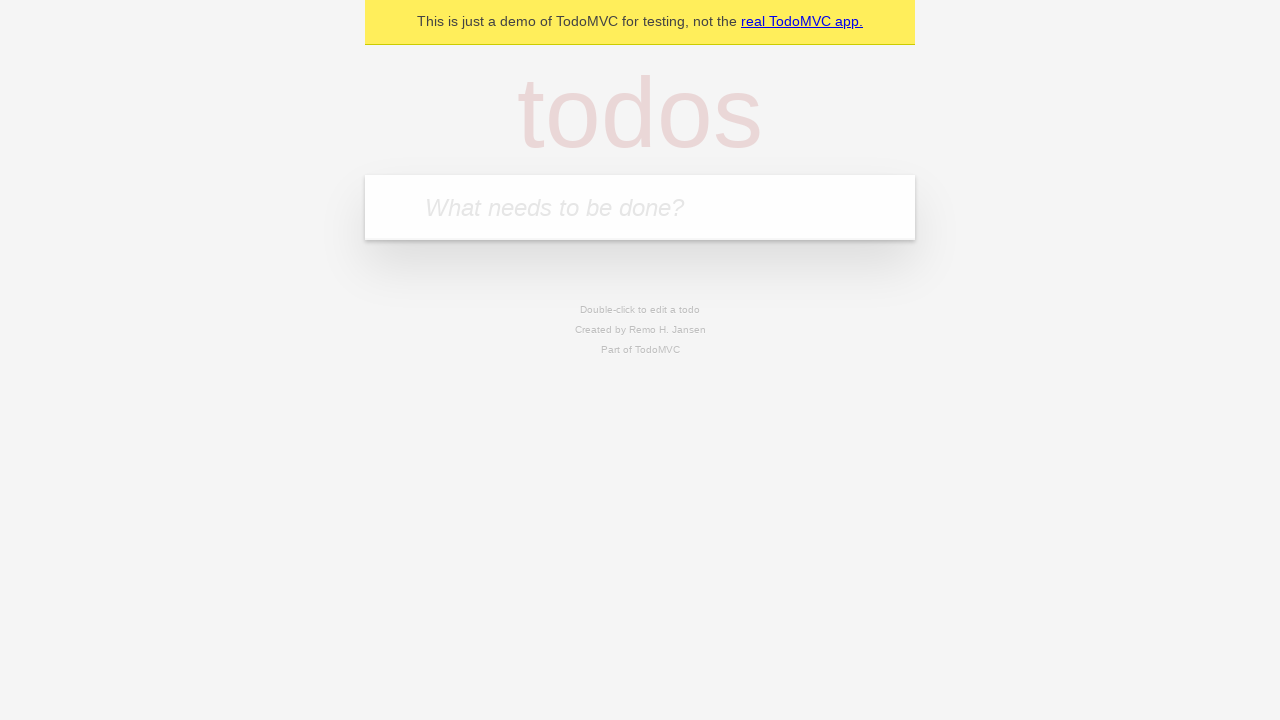

Filled new-todo input with 'Buy groceries' on .new-todo
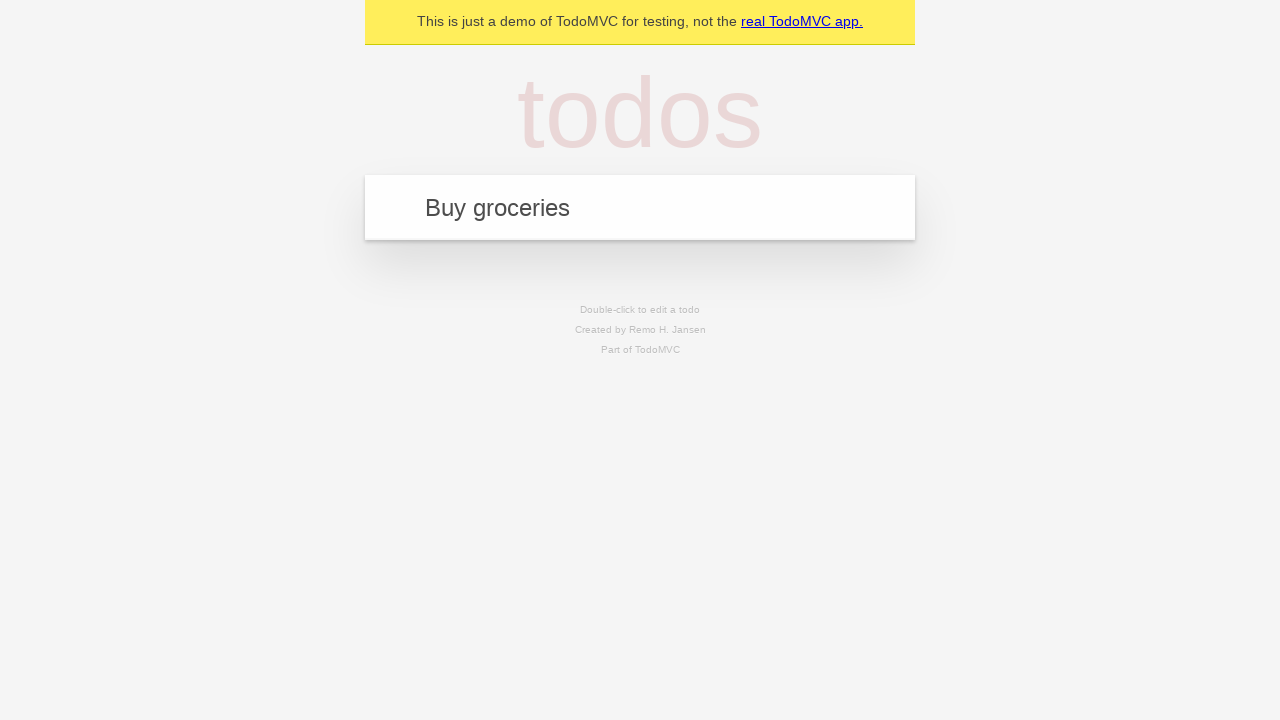

Pressed Enter to create first todo item on .new-todo
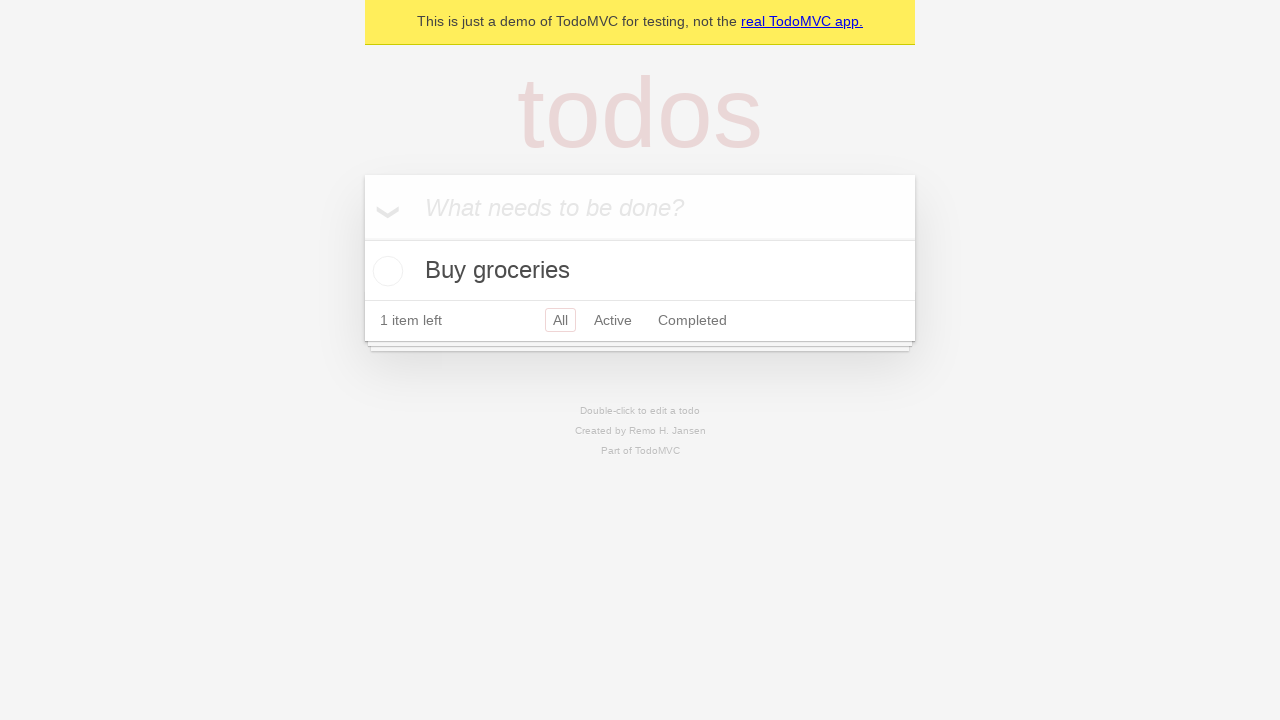

First todo item appeared in the list
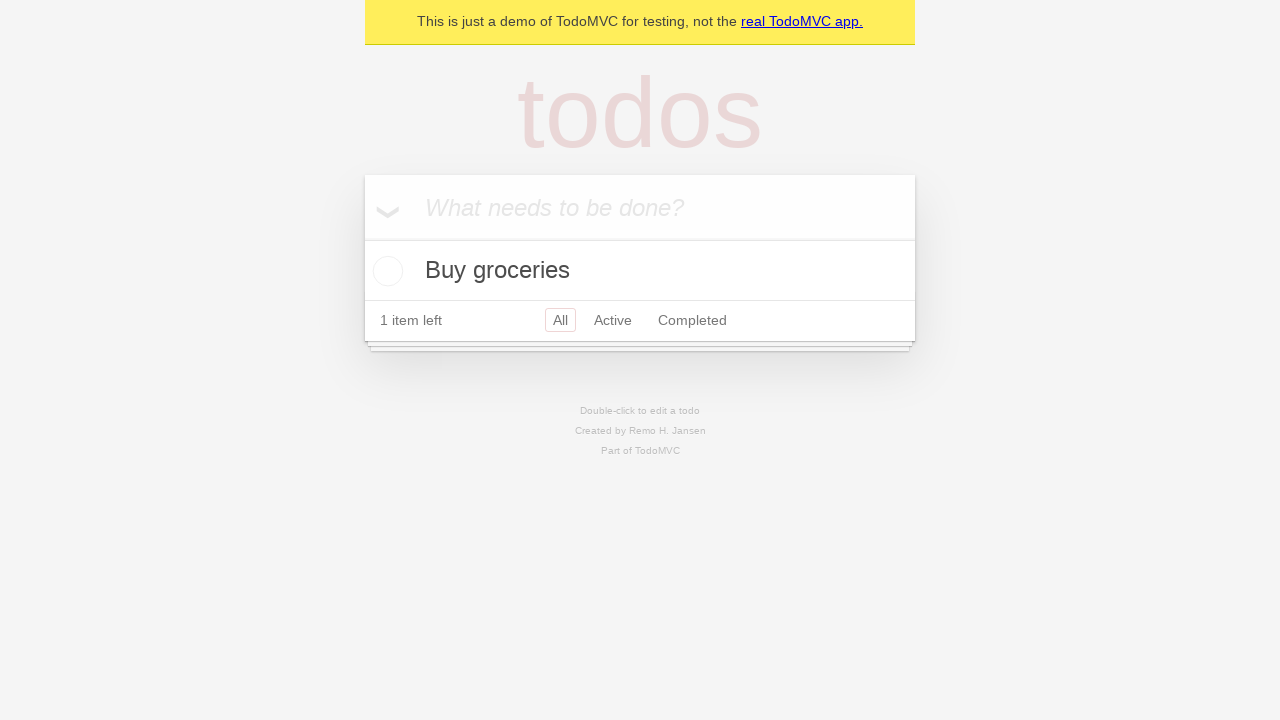

Filled new-todo input with 'Walk the dog' on .new-todo
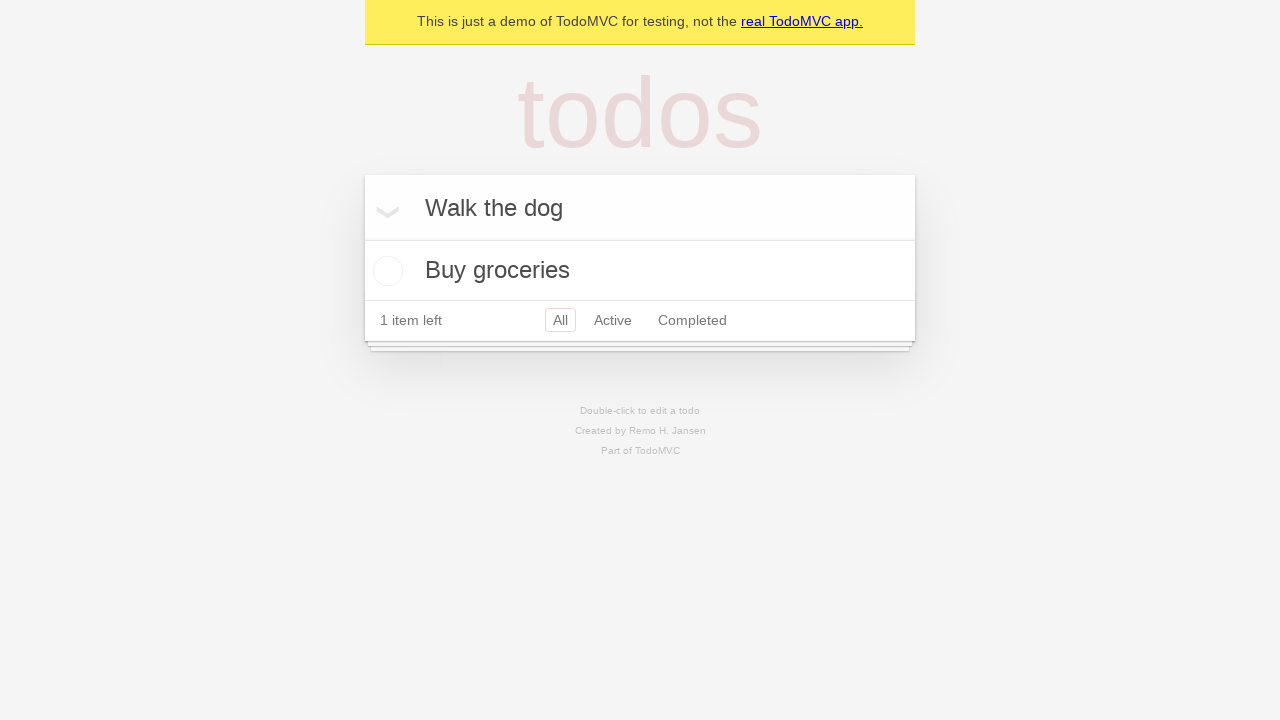

Pressed Enter to create second todo item on .new-todo
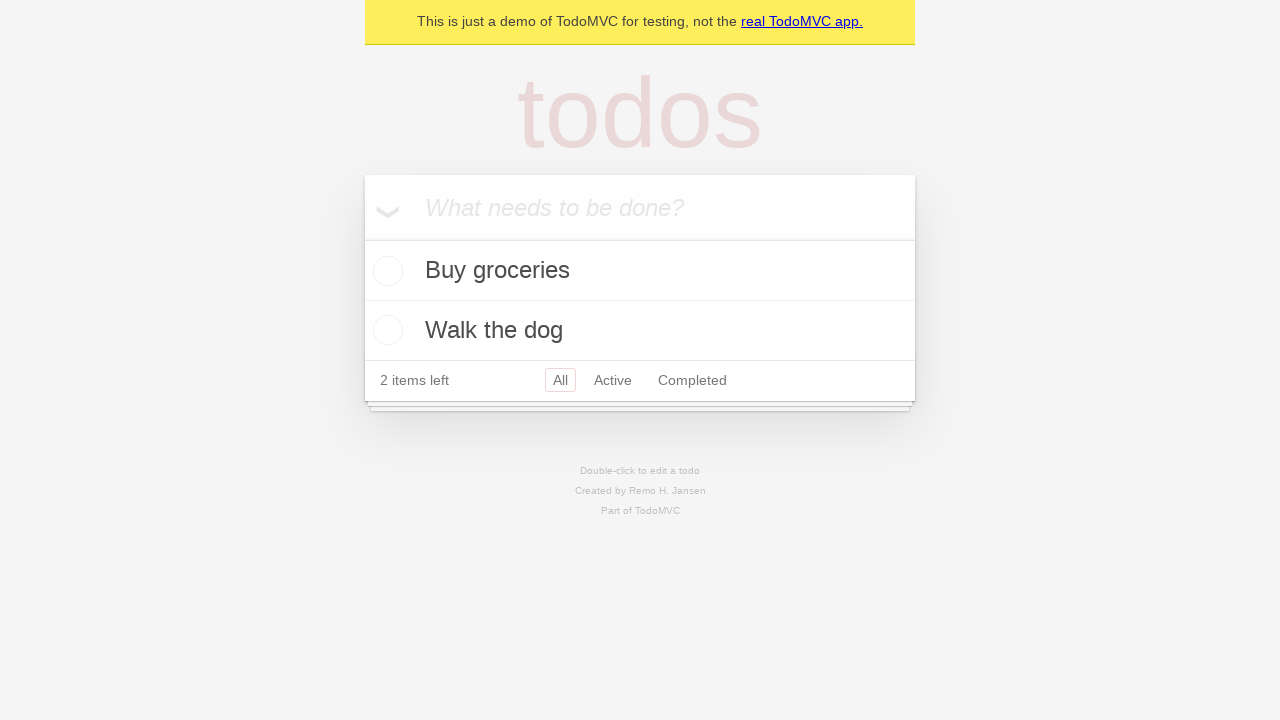

Second todo item appeared in the list, both todos are now visible
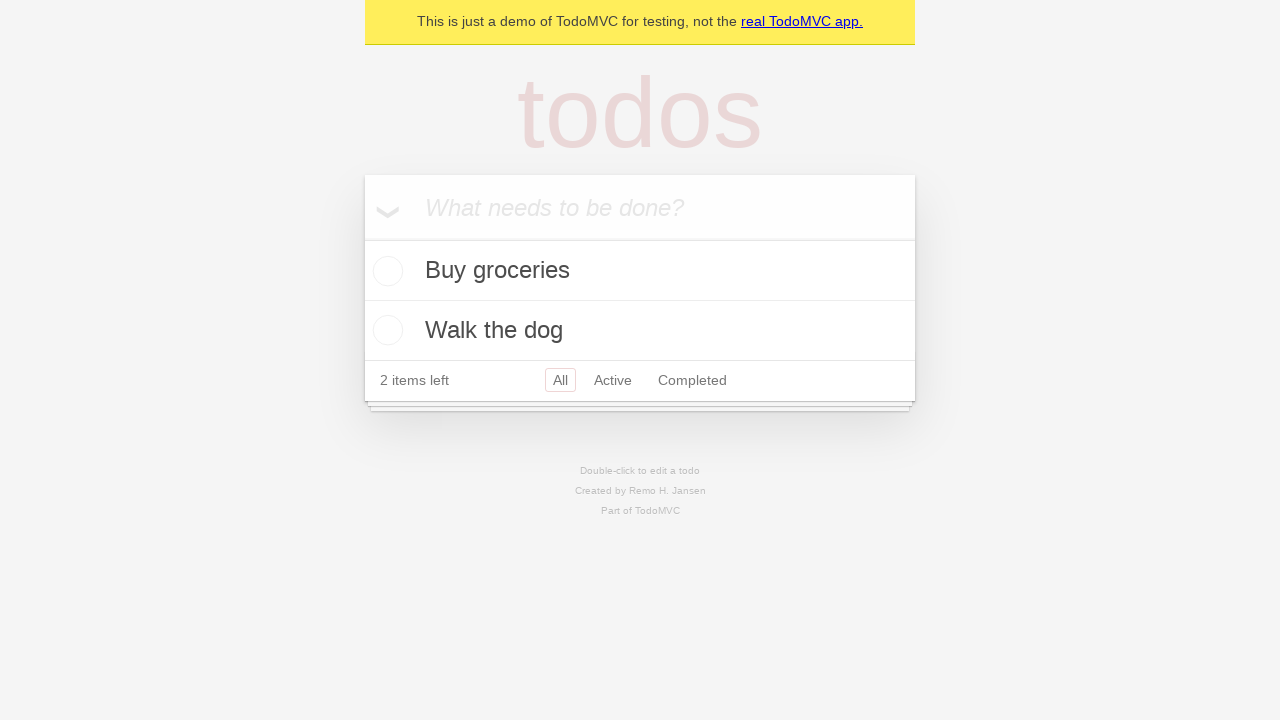

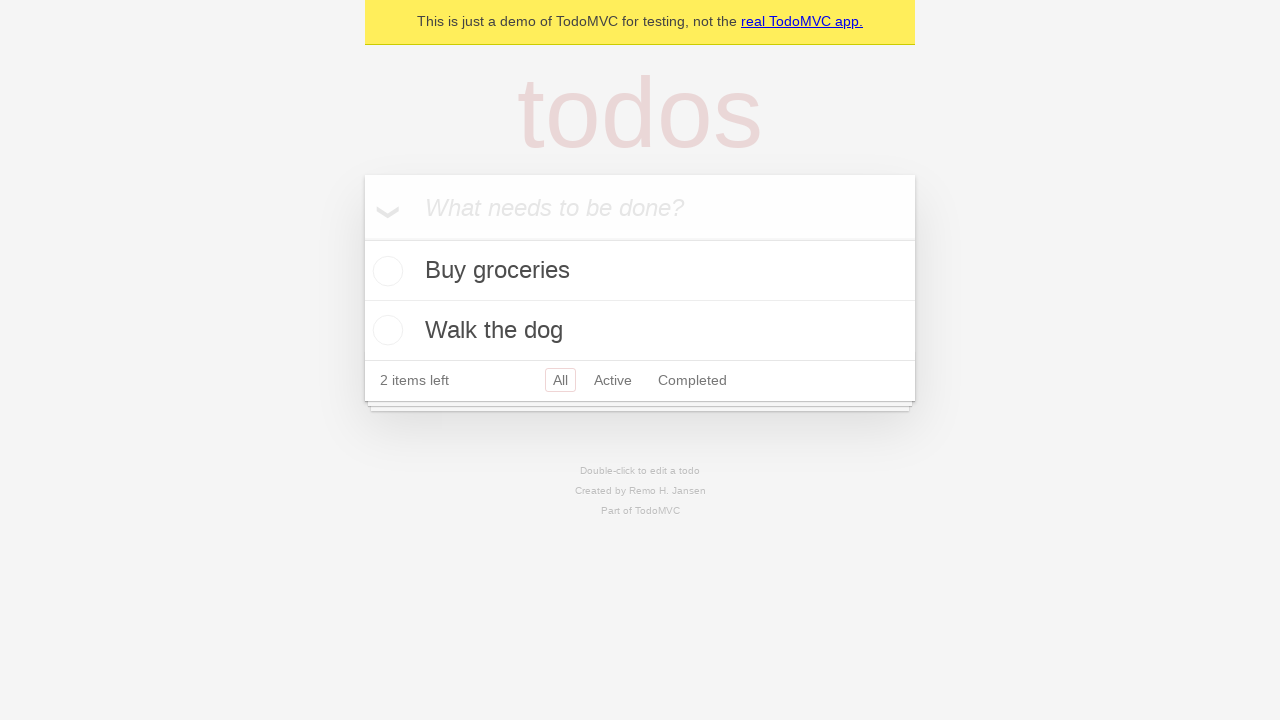